Tests JavaScript Confirm dialog by clicking the confirm button, dismissing (canceling) the dialog, and verifying the result message

Starting URL: https://the-internet.herokuapp.com/javascript_alerts

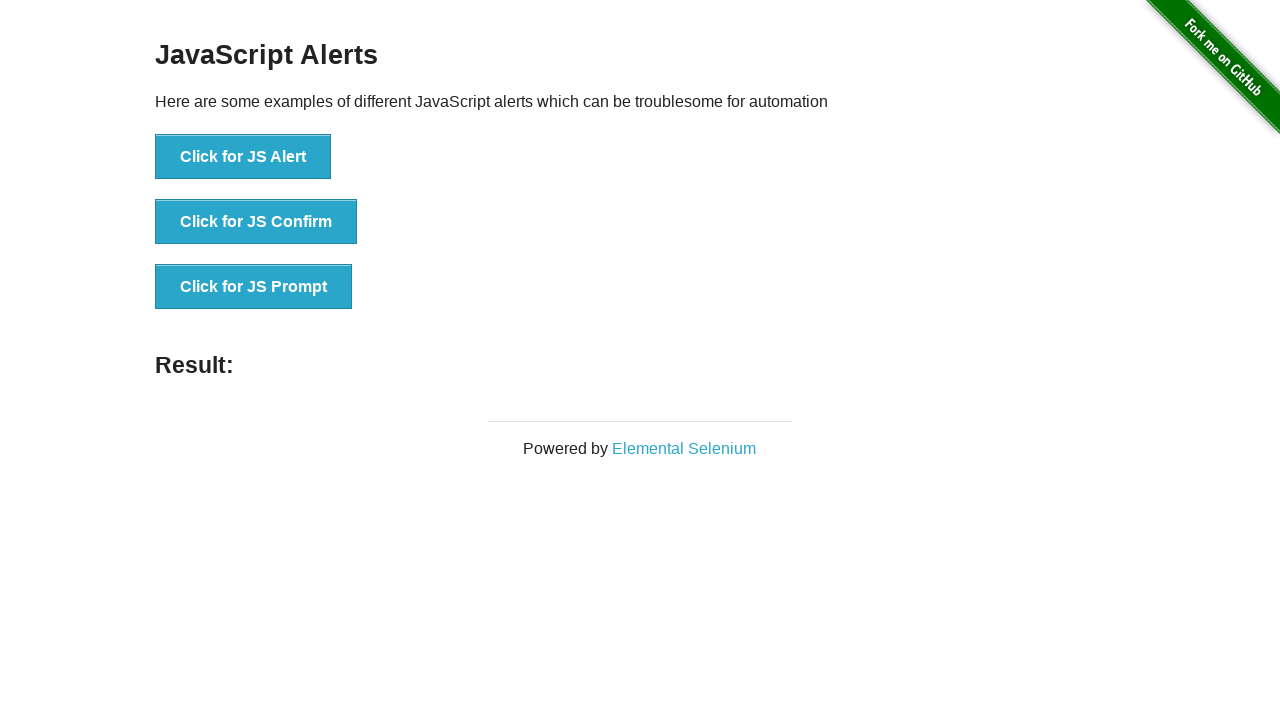

Set up dialog handler to dismiss the confirm dialog
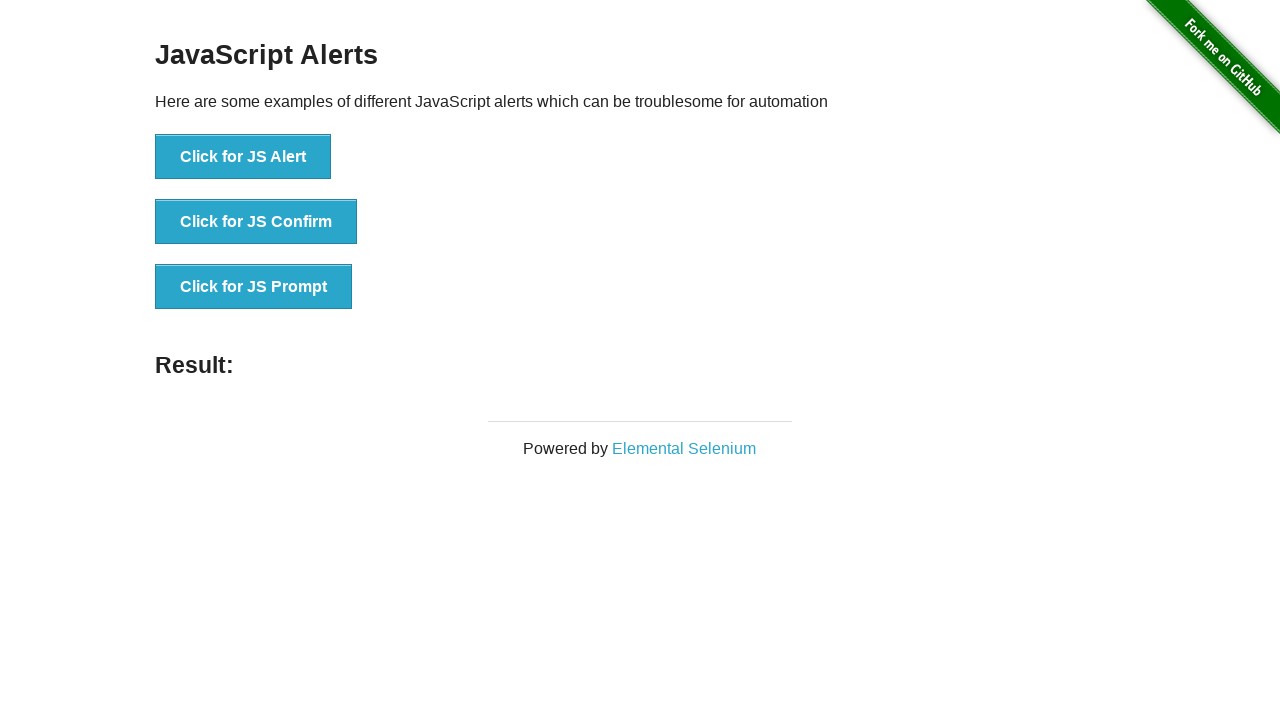

Clicked the JS Confirm button at (256, 222) on xpath=//*[text()='Click for JS Confirm']
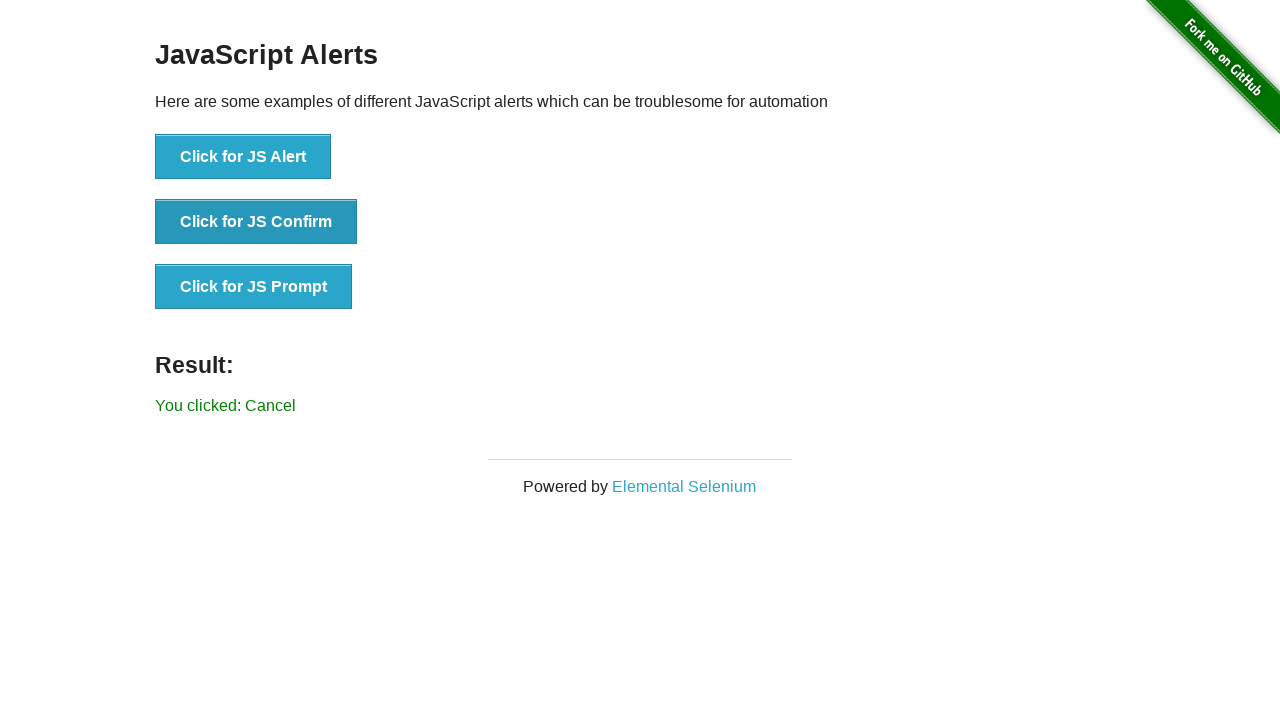

Result message element loaded
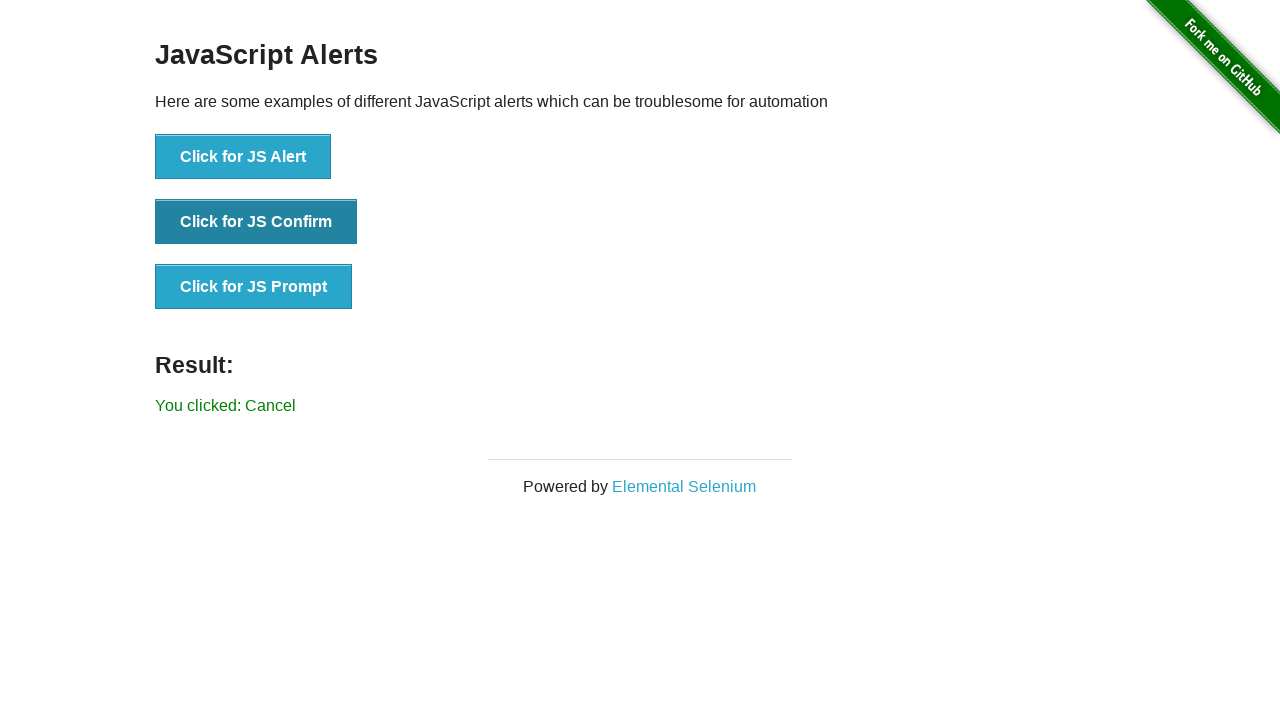

Retrieved result text content
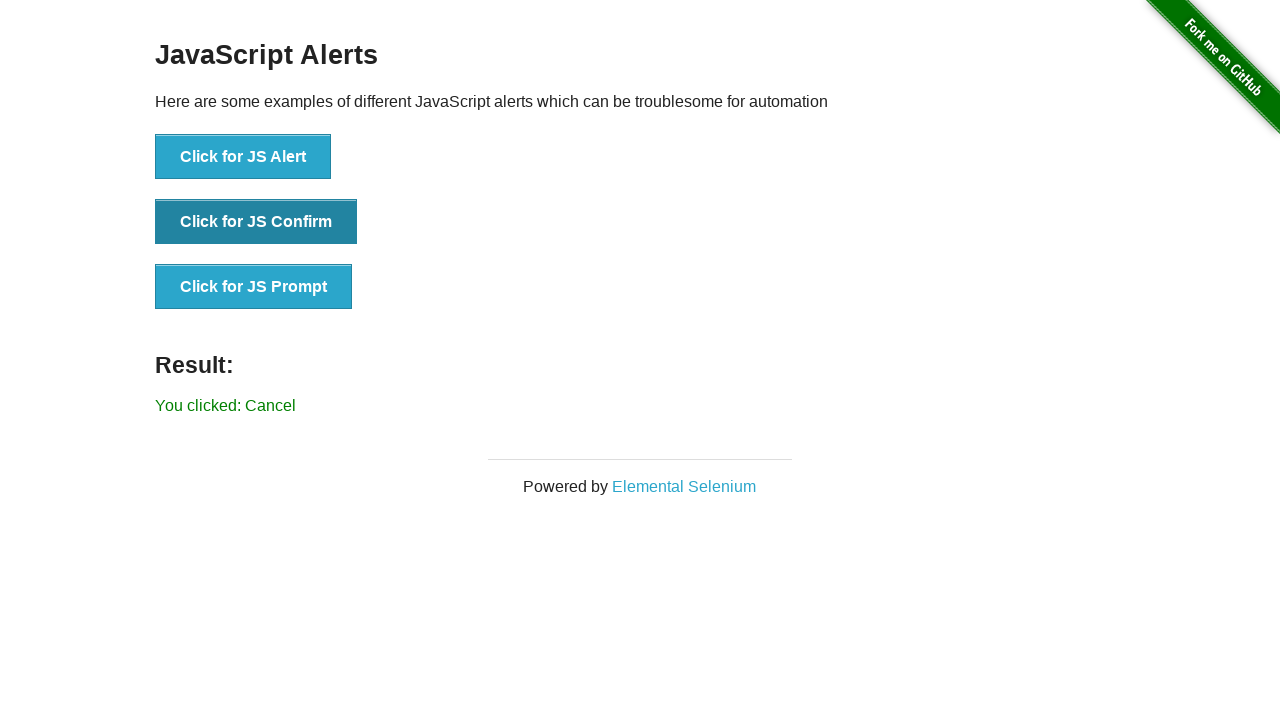

Verified result message shows 'You clicked: Cancel'
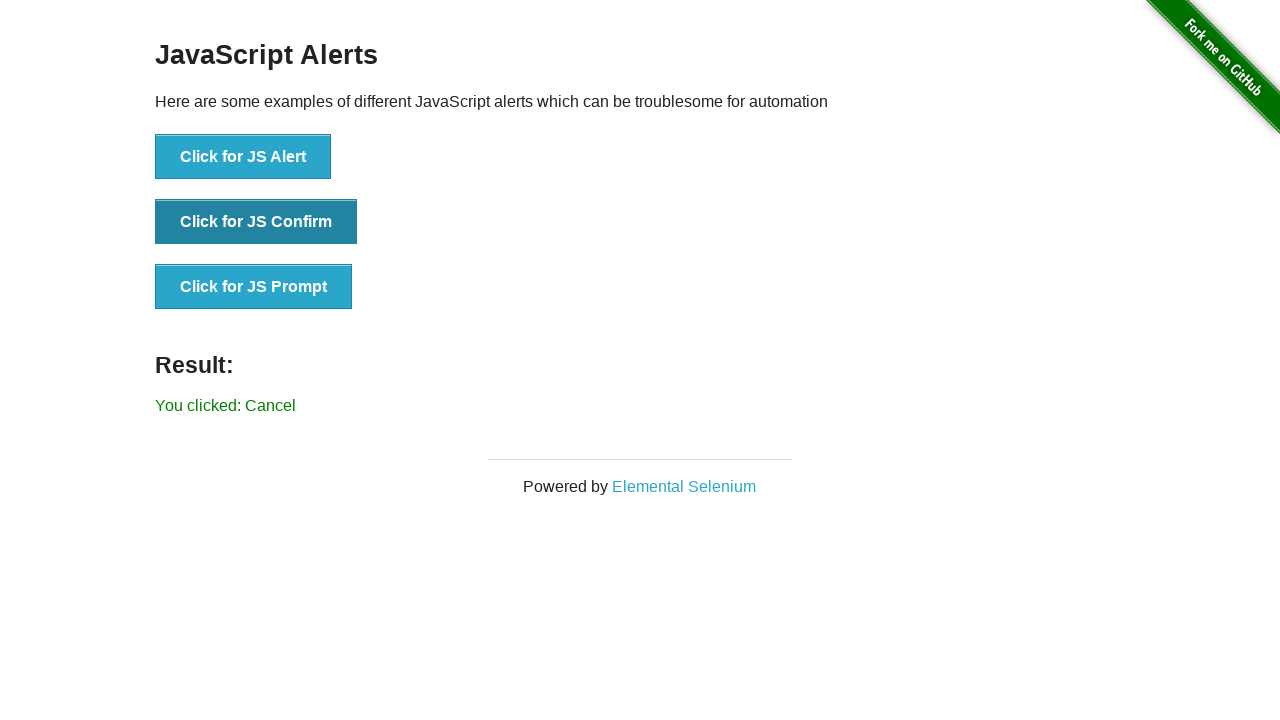

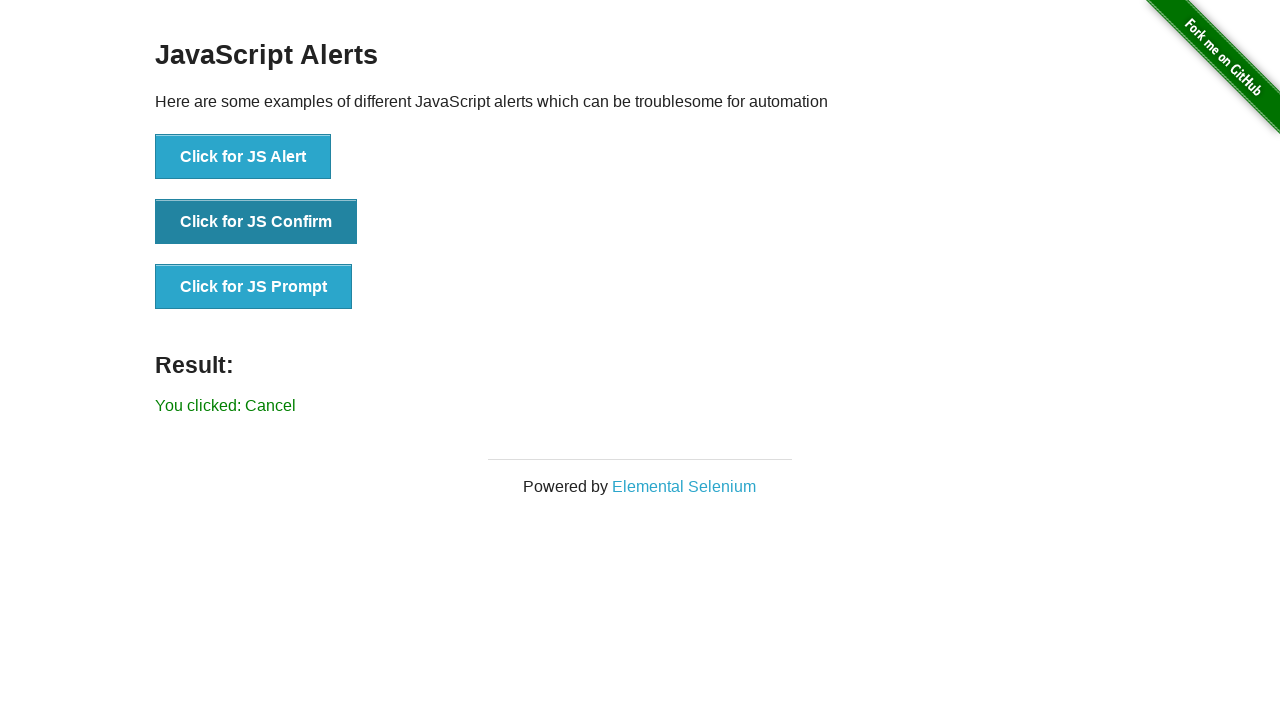